Tests frame switching functionality by navigating to jQuery UI draggable demo, switching into an iframe to interact with content, then switching back to click on the Droppable link

Starting URL: https://jqueryui.com/draggable/

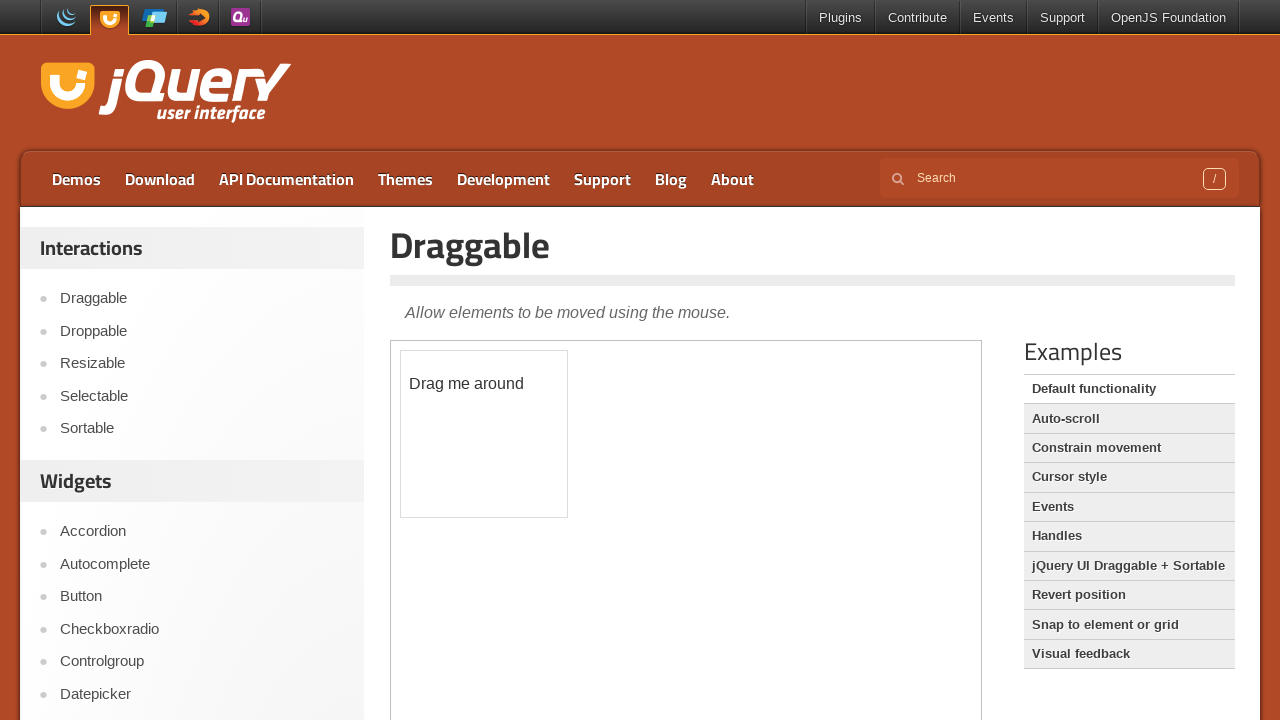

Located the demo iframe
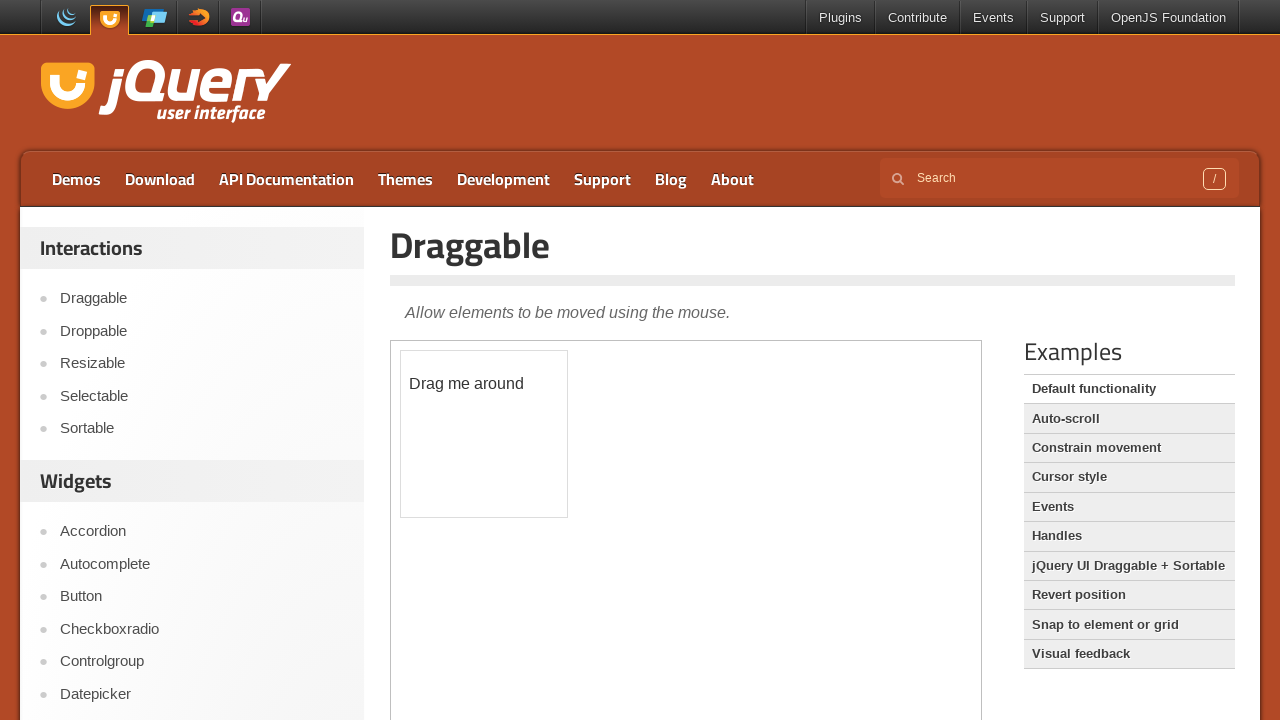

Draggable element is visible inside the iframe
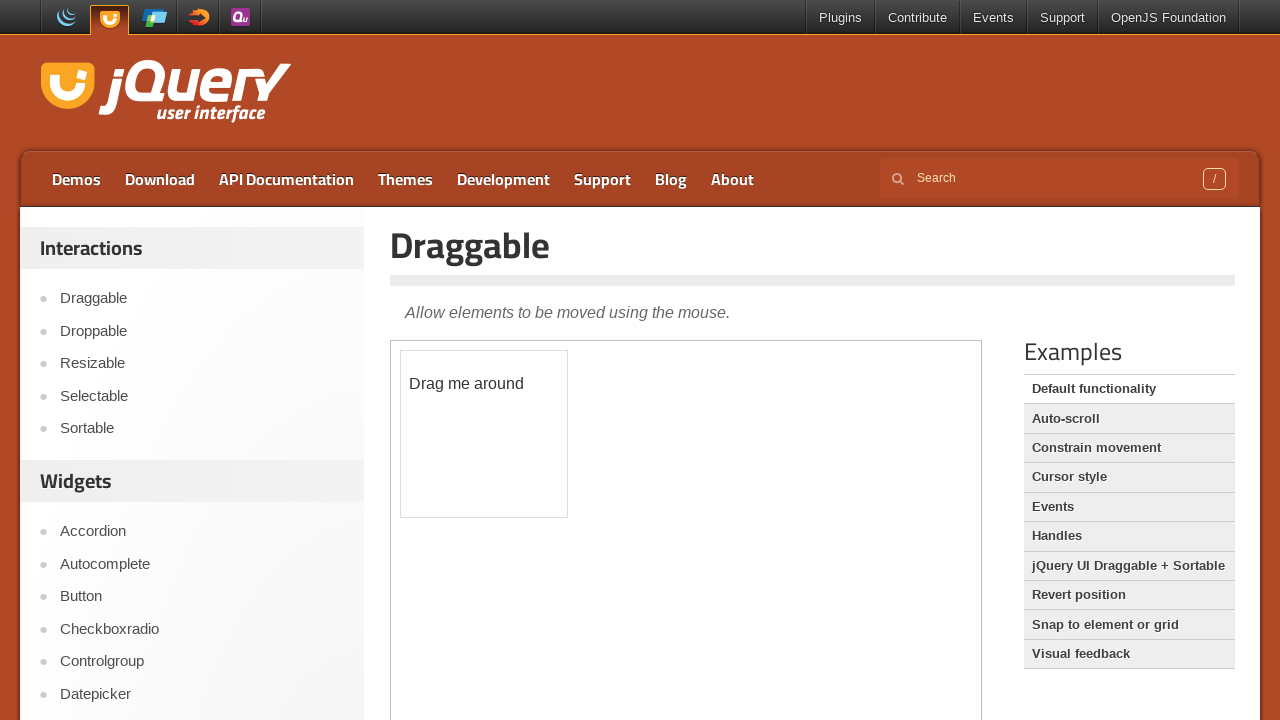

Clicked on the Droppable link to navigate away from the draggable demo at (202, 331) on a:has-text('Droppable')
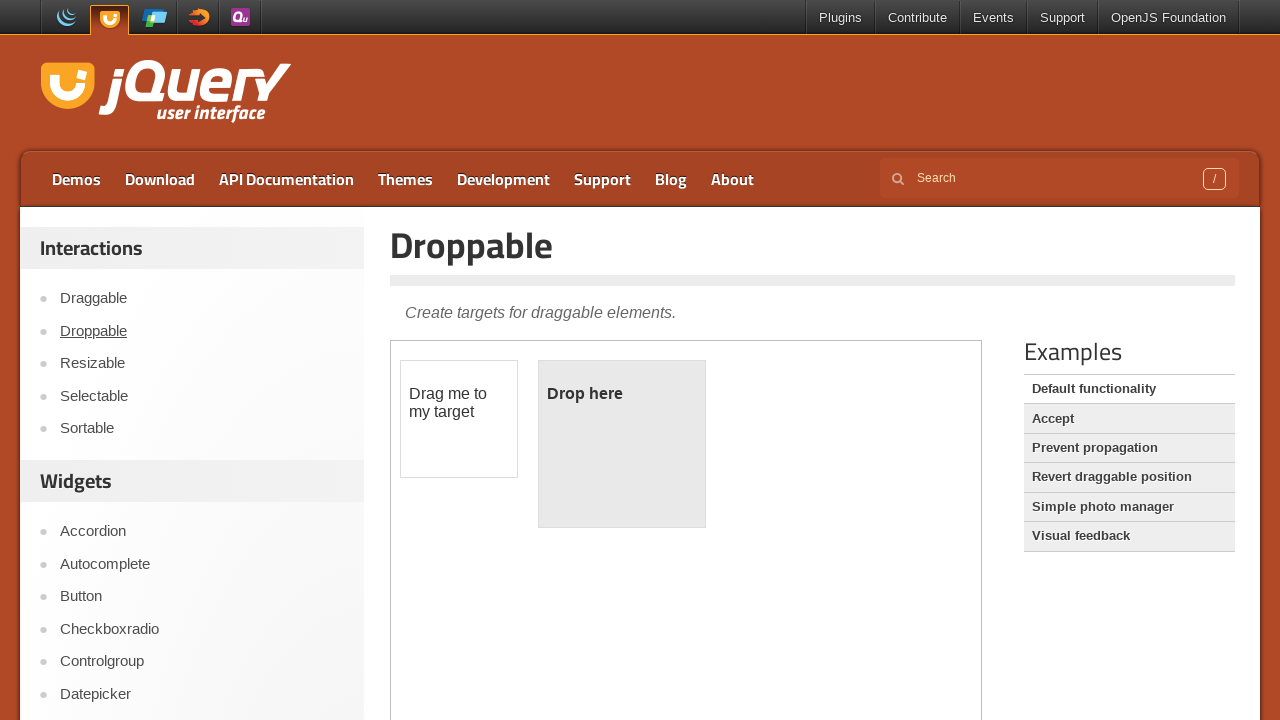

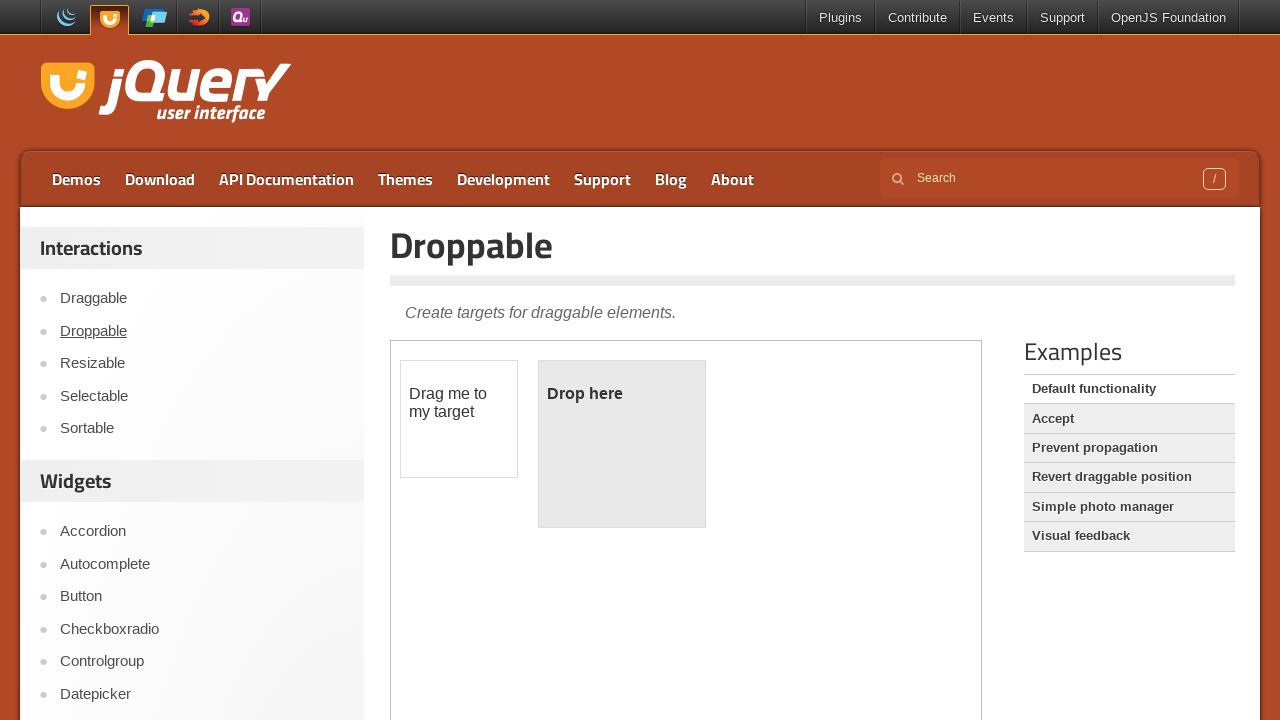